Navigates to the Rahul Shetty Academy Automation Practice page. The original script only opens the page and maximizes the window with no further actions.

Starting URL: https://rahulshettyacademy.com/AutomationPractice/

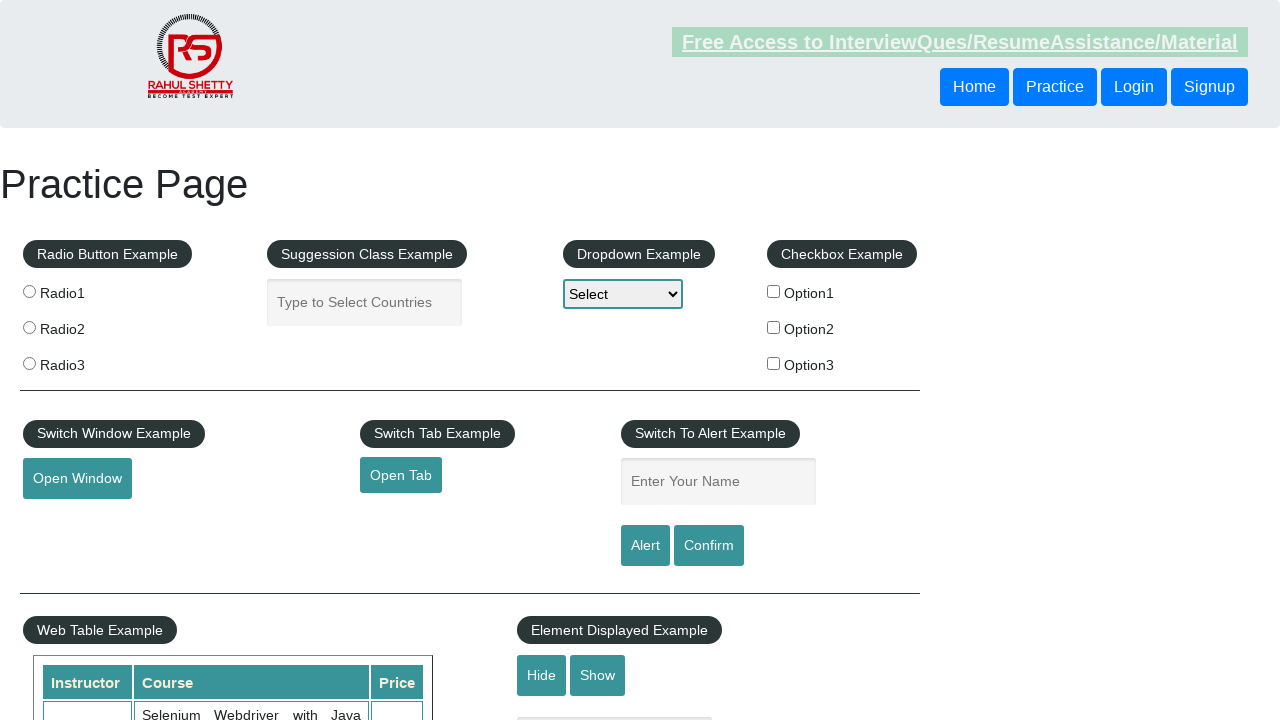

Page DOM content loaded
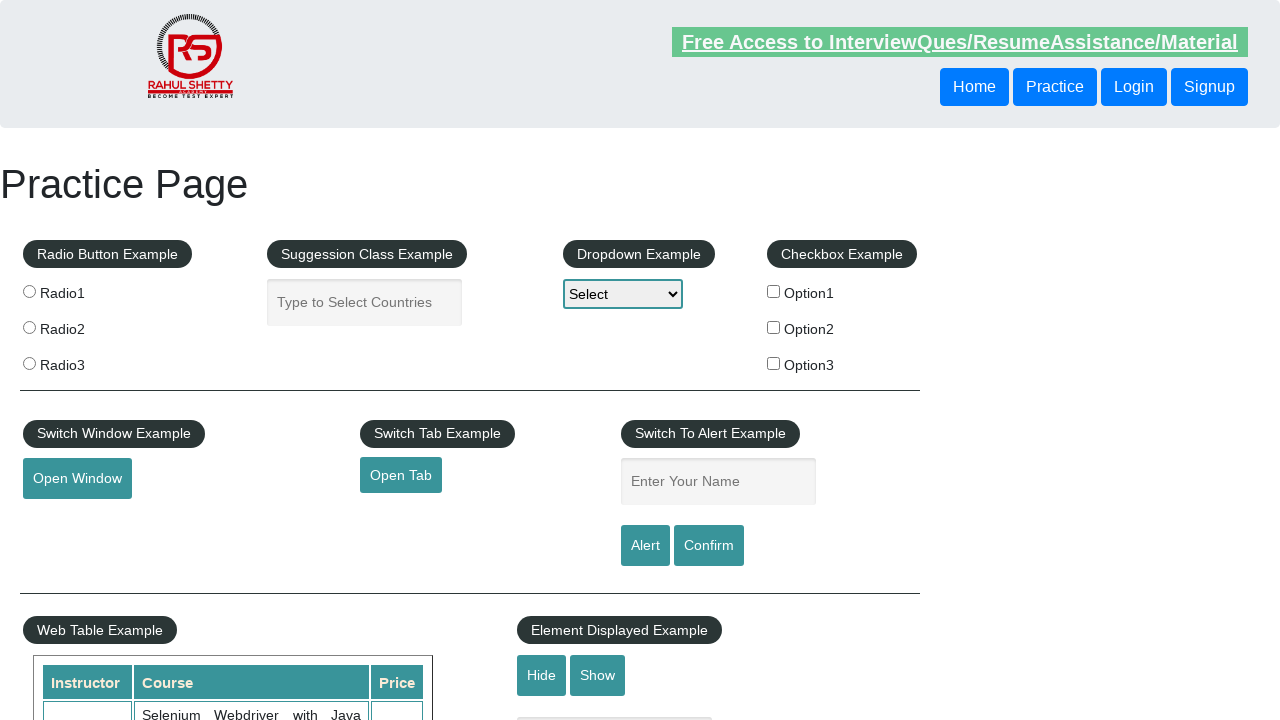

H1 heading element found, page fully loaded
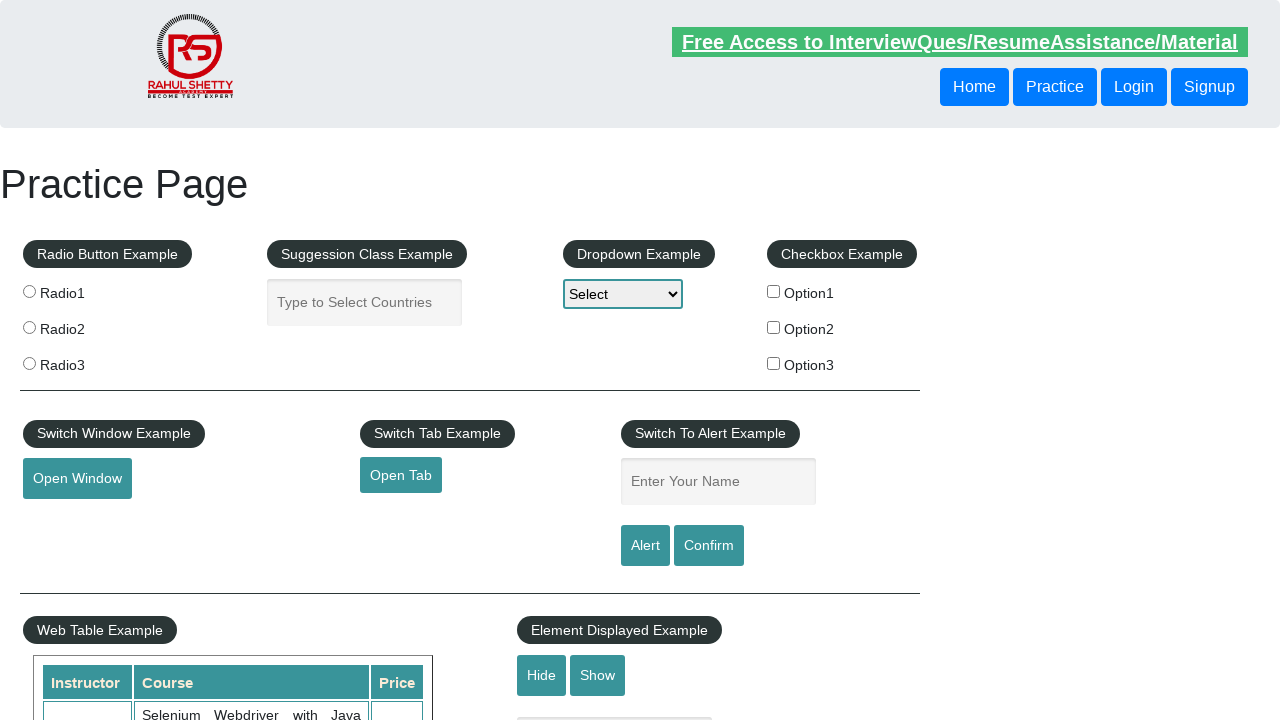

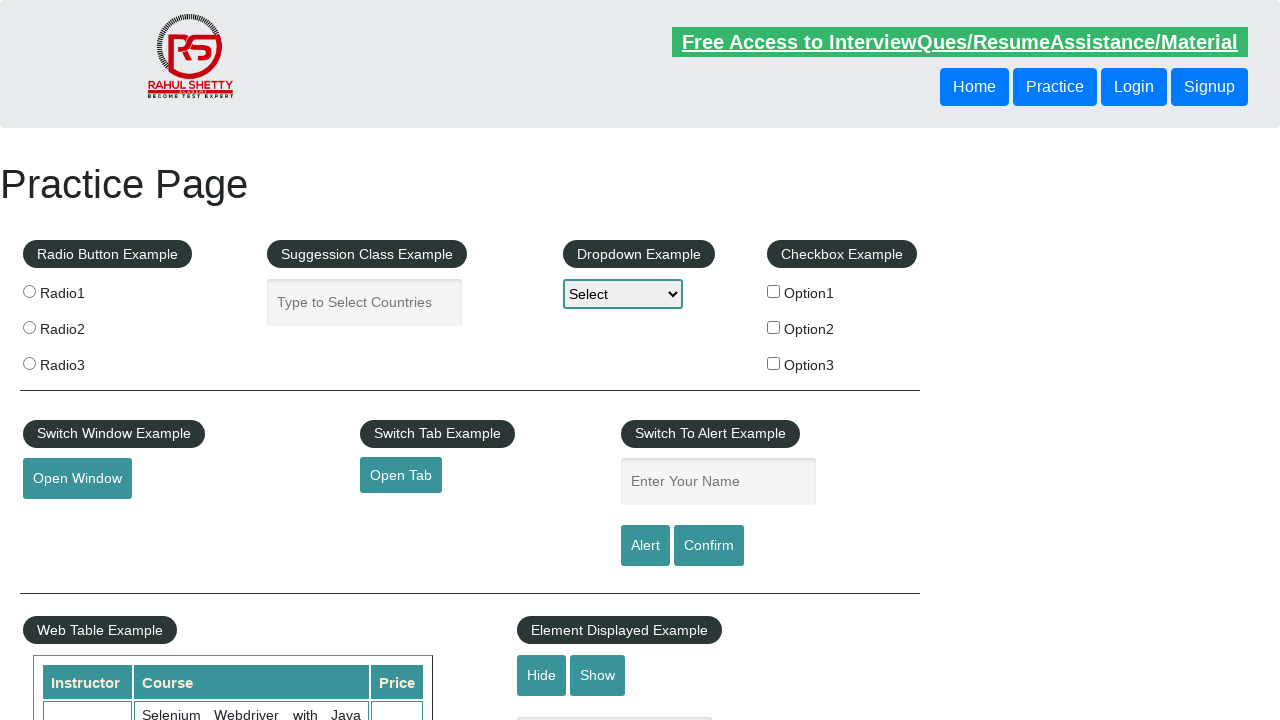